Tests checking if the logo element is enabled

Starting URL: https://duckduckgo.com/

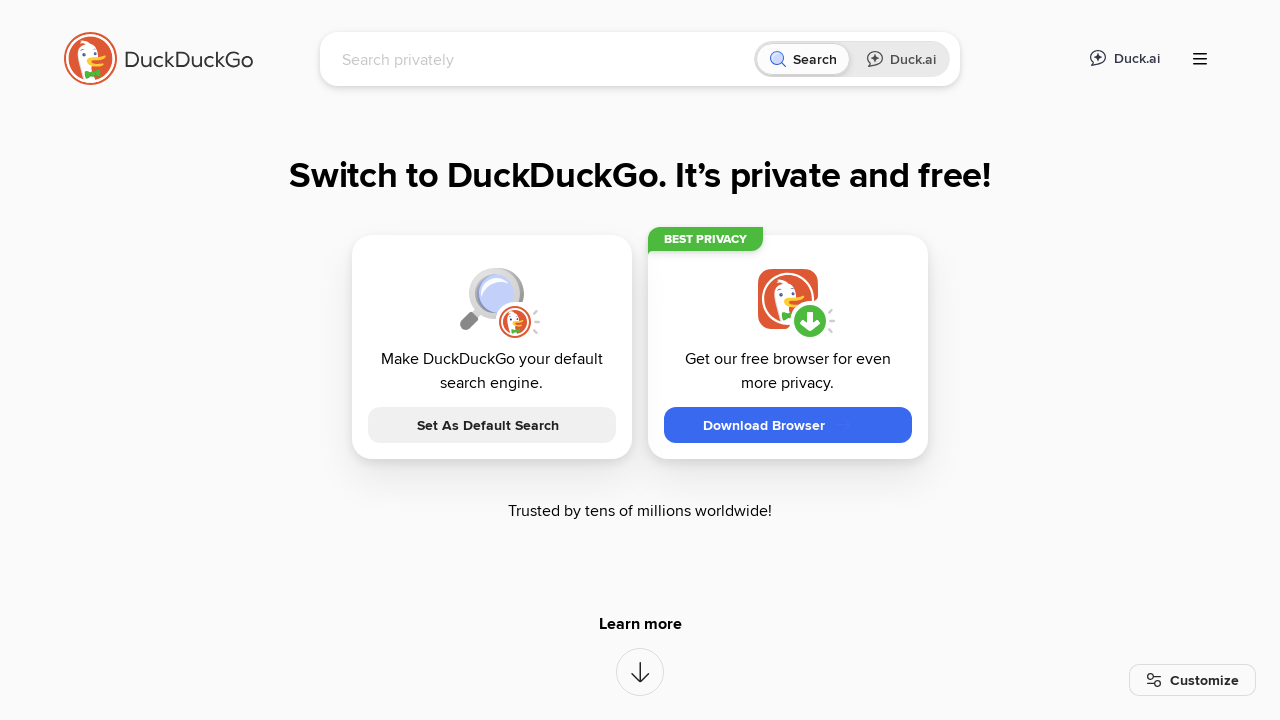

Located the DuckDuckGo logo element
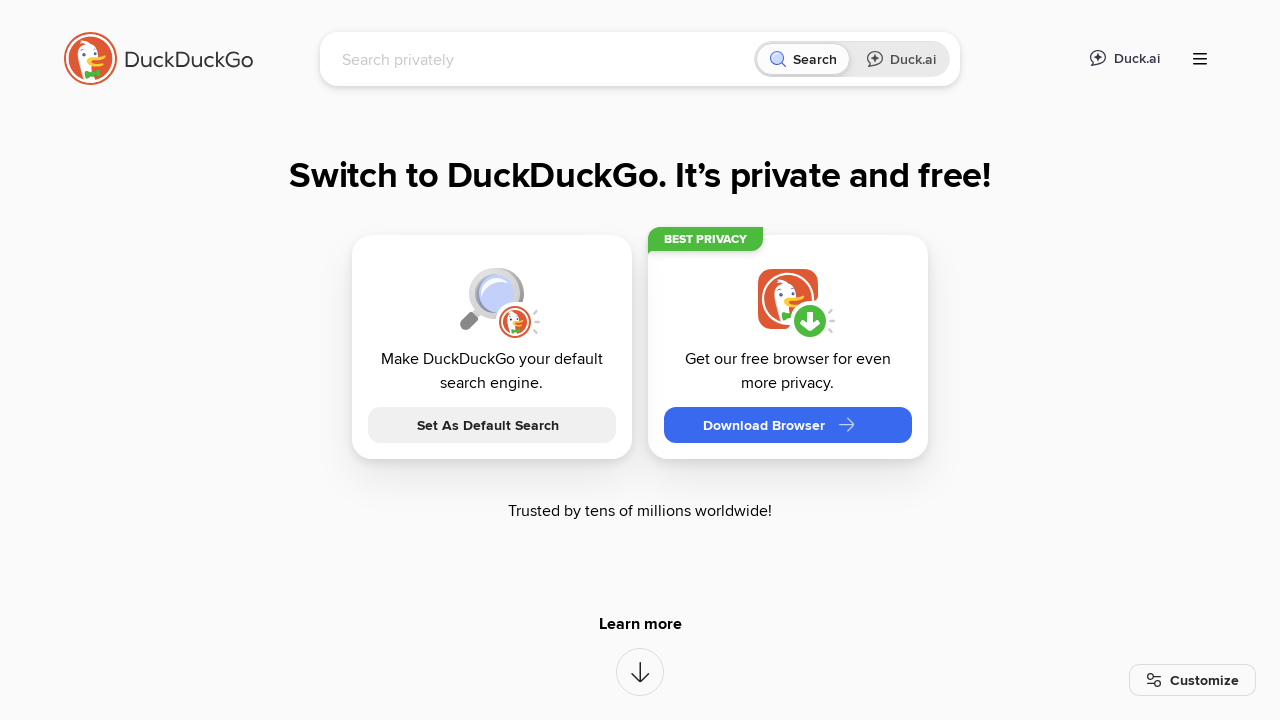

Checked if logo is visible
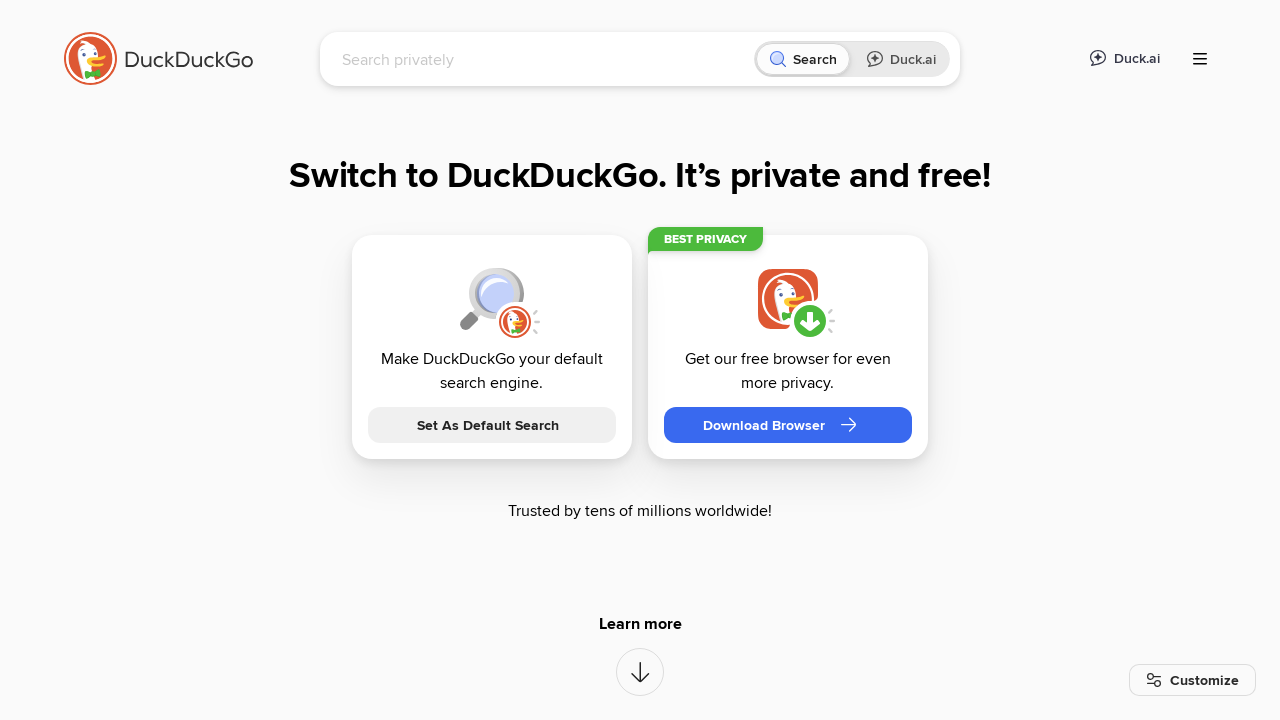

Verified logo element is visible and enabled
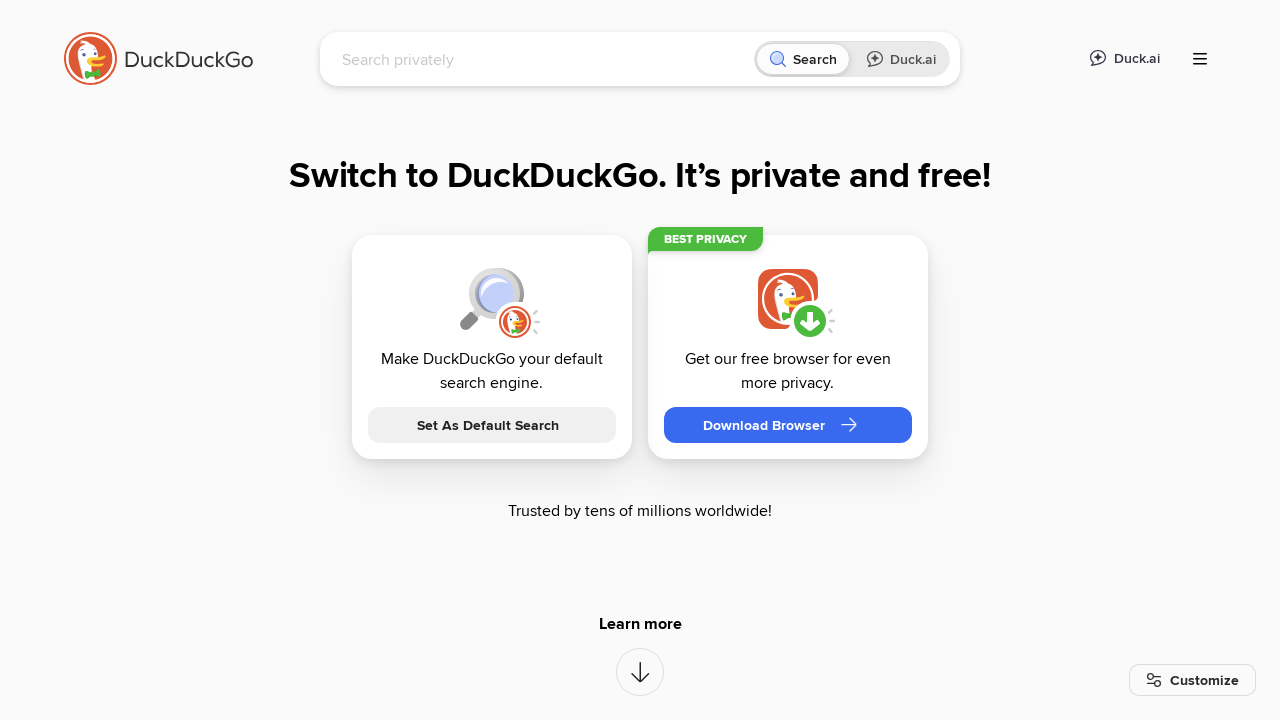

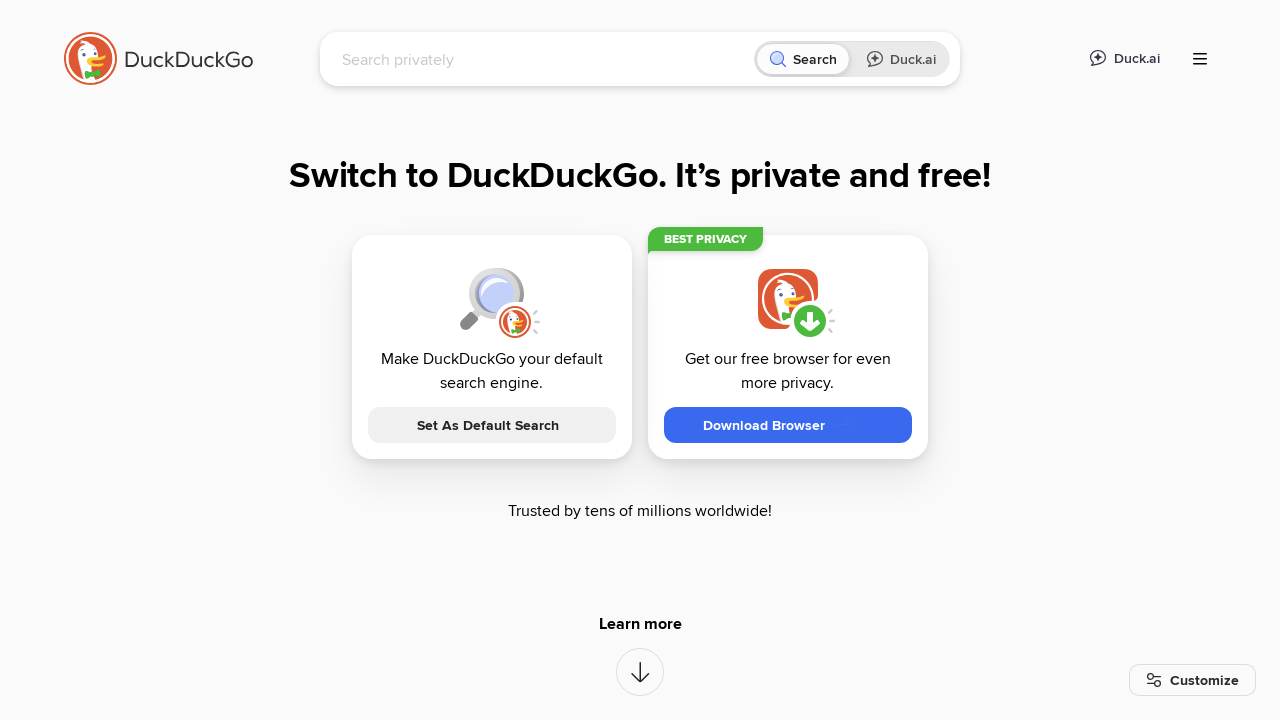